Tests that clicking the alert button triggers a JavaScript alert dialog with the expected message, then dismisses it

Starting URL: https://kitchen.applitools.com/ingredients/alert

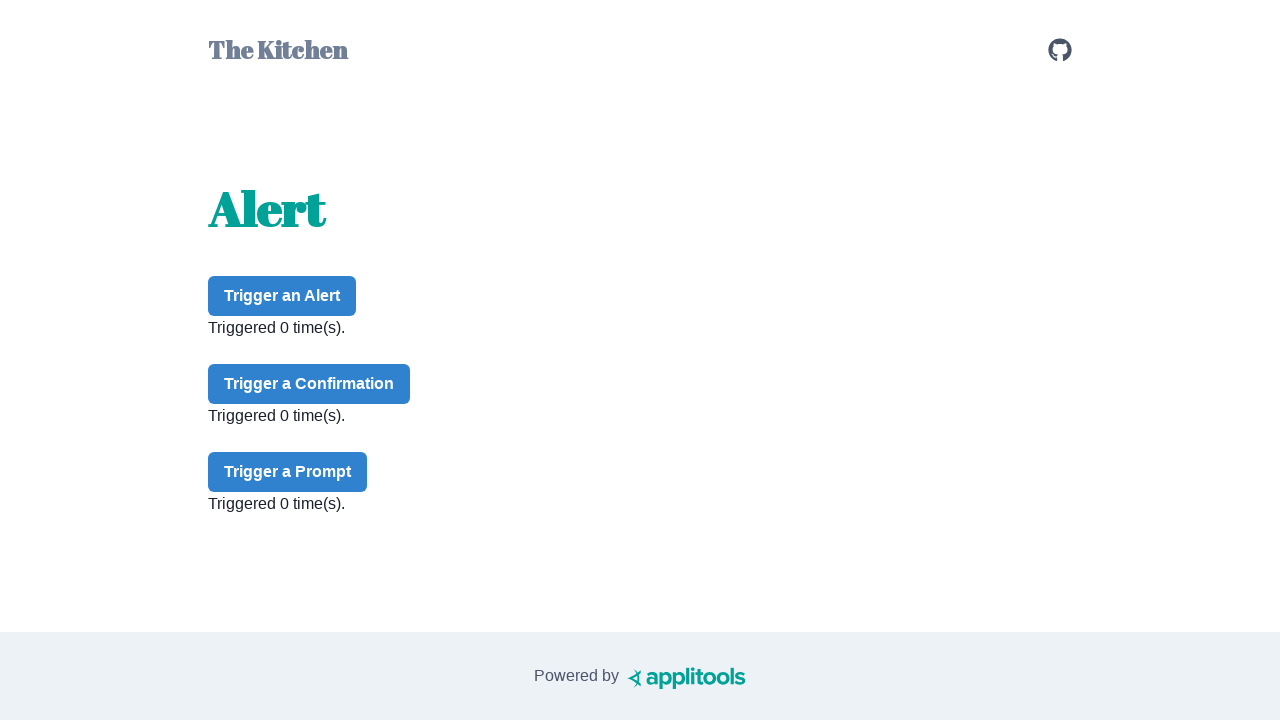

Set up dialog handler to dismiss alerts
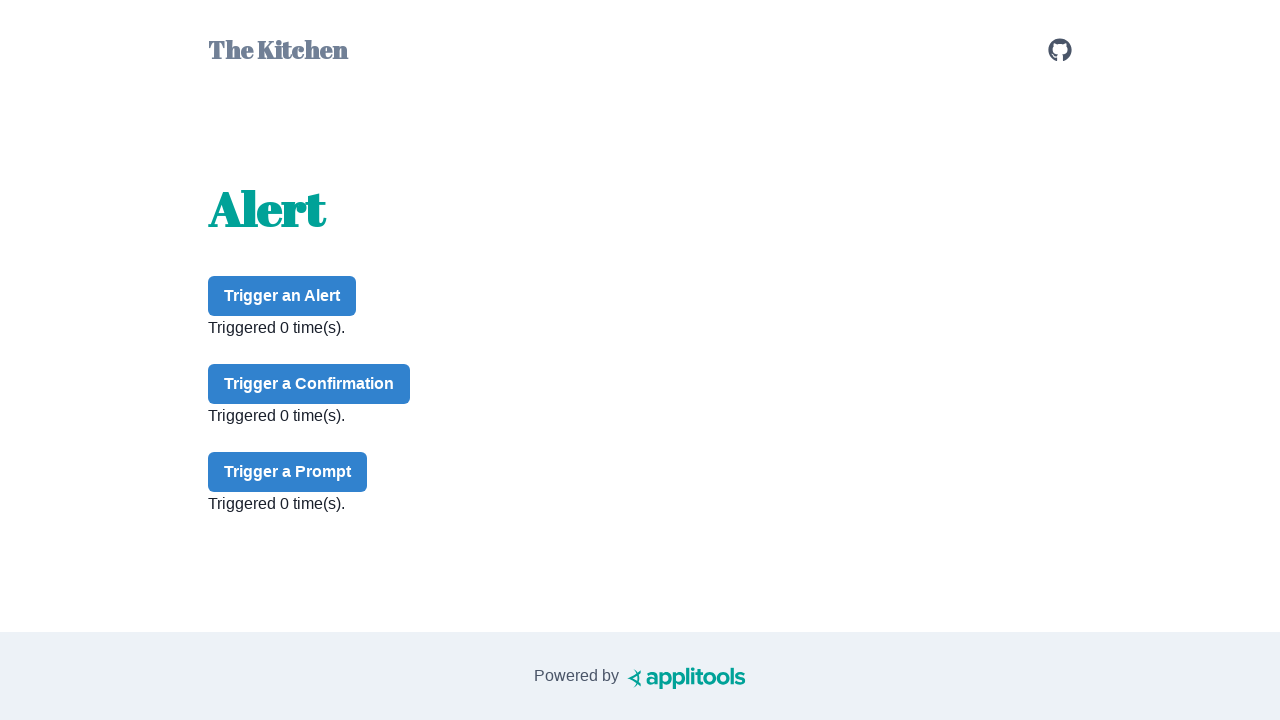

Clicked alert button to trigger JavaScript alert dialog at (282, 296) on #alert-button
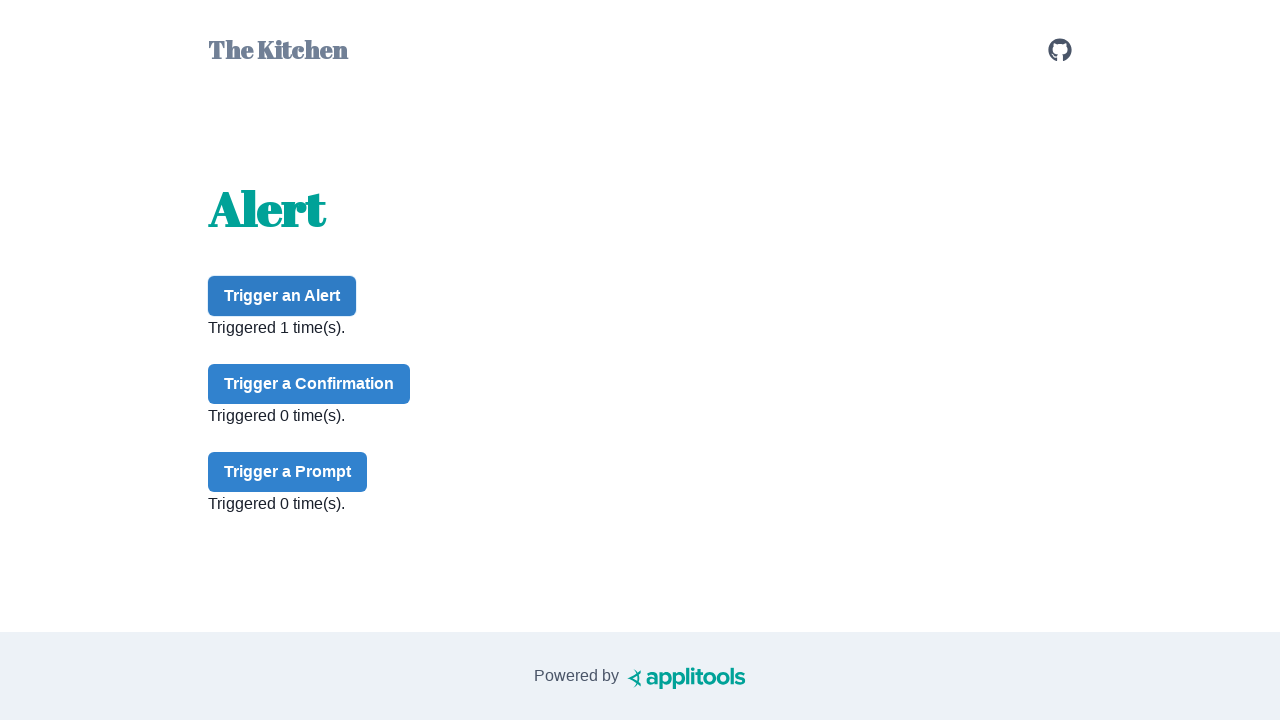

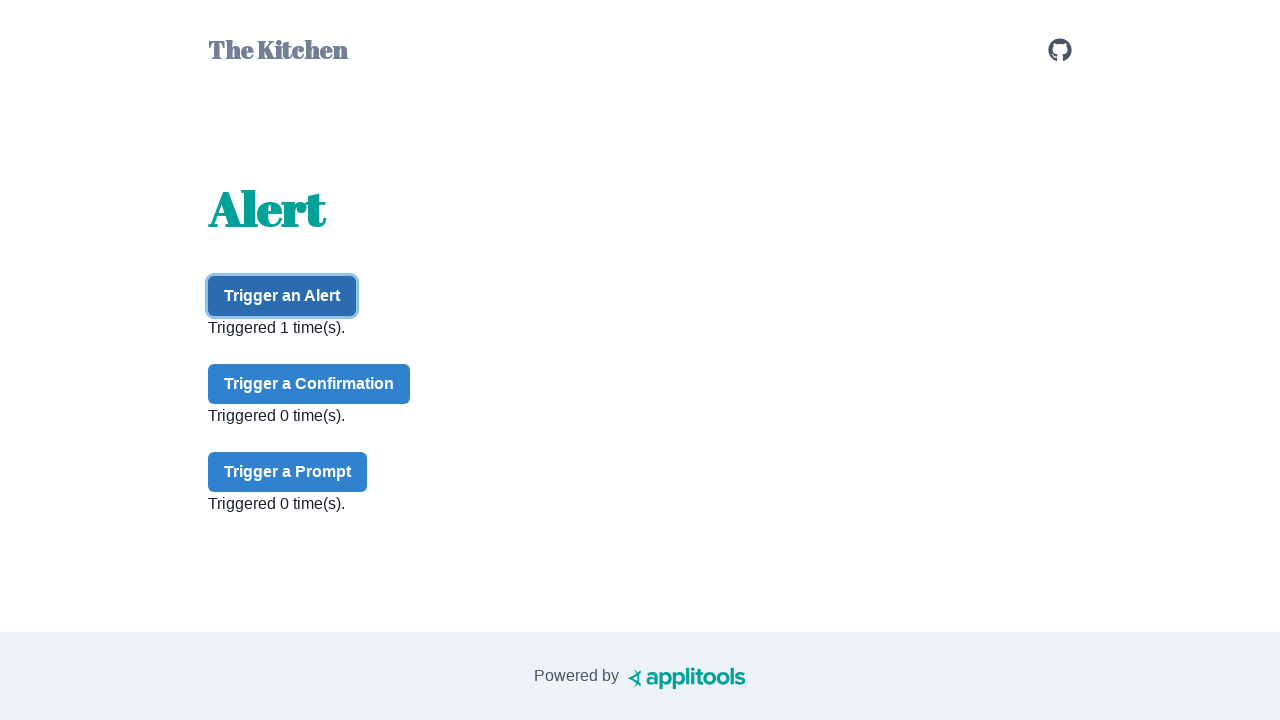